Tests a form submission by filling first name, last name, and email fields then clicking submit

Starting URL: http://secure-retreat-92358.herokuapp.com/

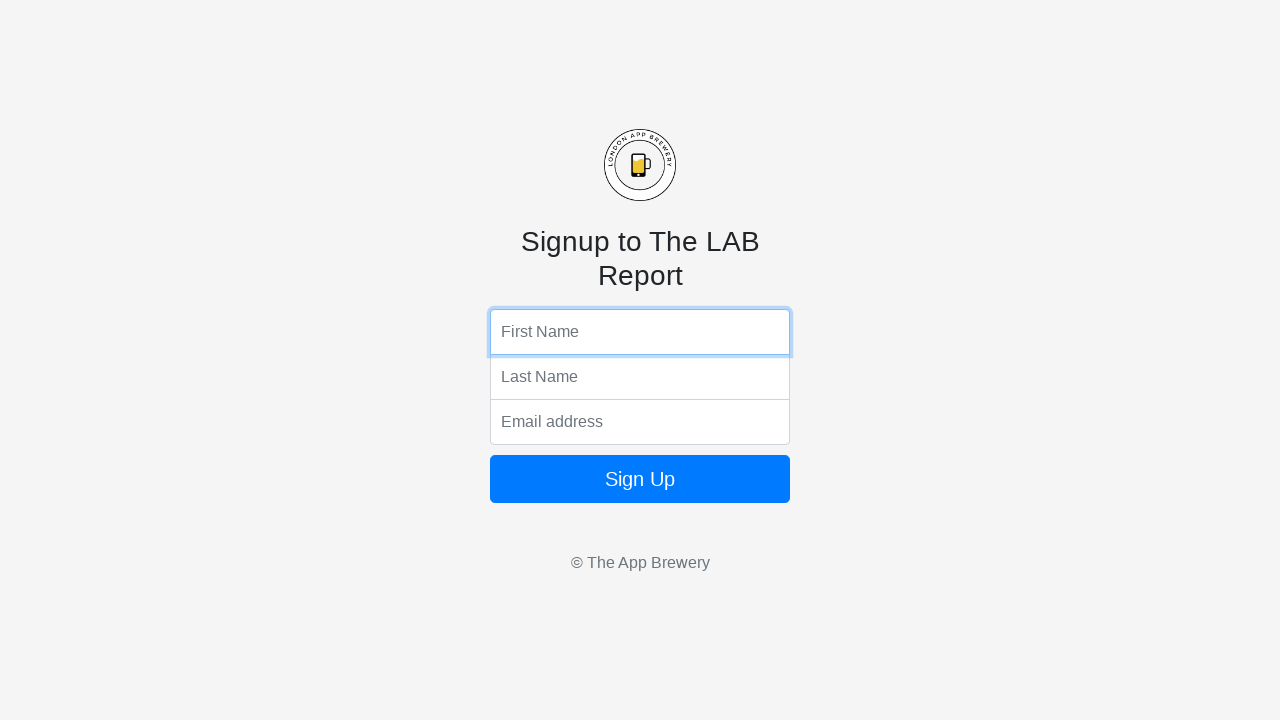

Filled first name field with 'John' on input[name='fName']
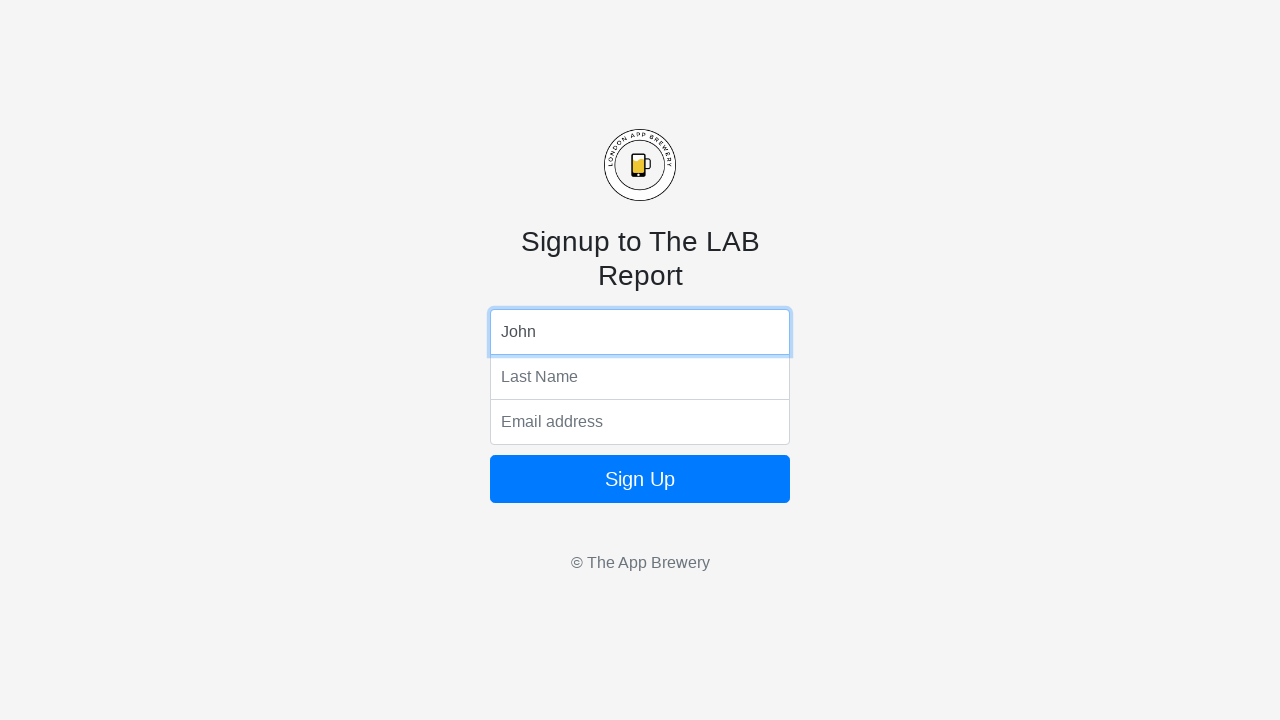

Filled last name field with 'Smith' on input[name='lName']
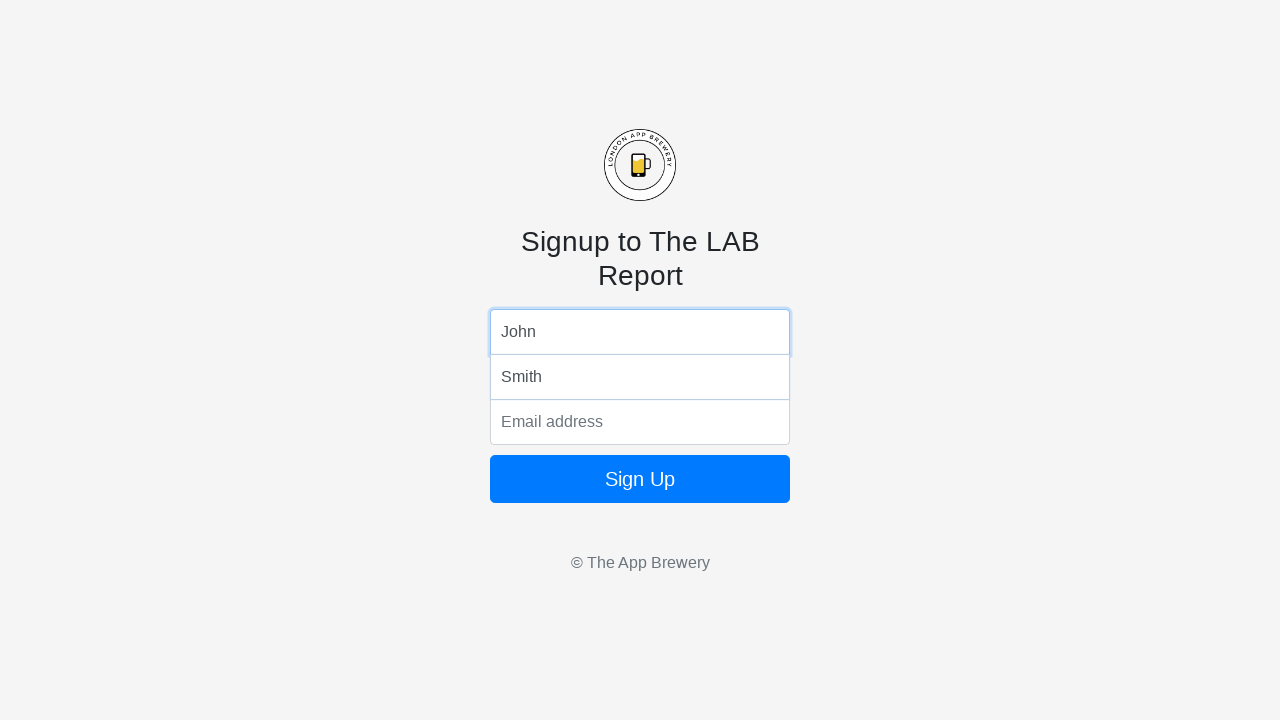

Filled email field with 'john.smith@example.com' on input[name='email']
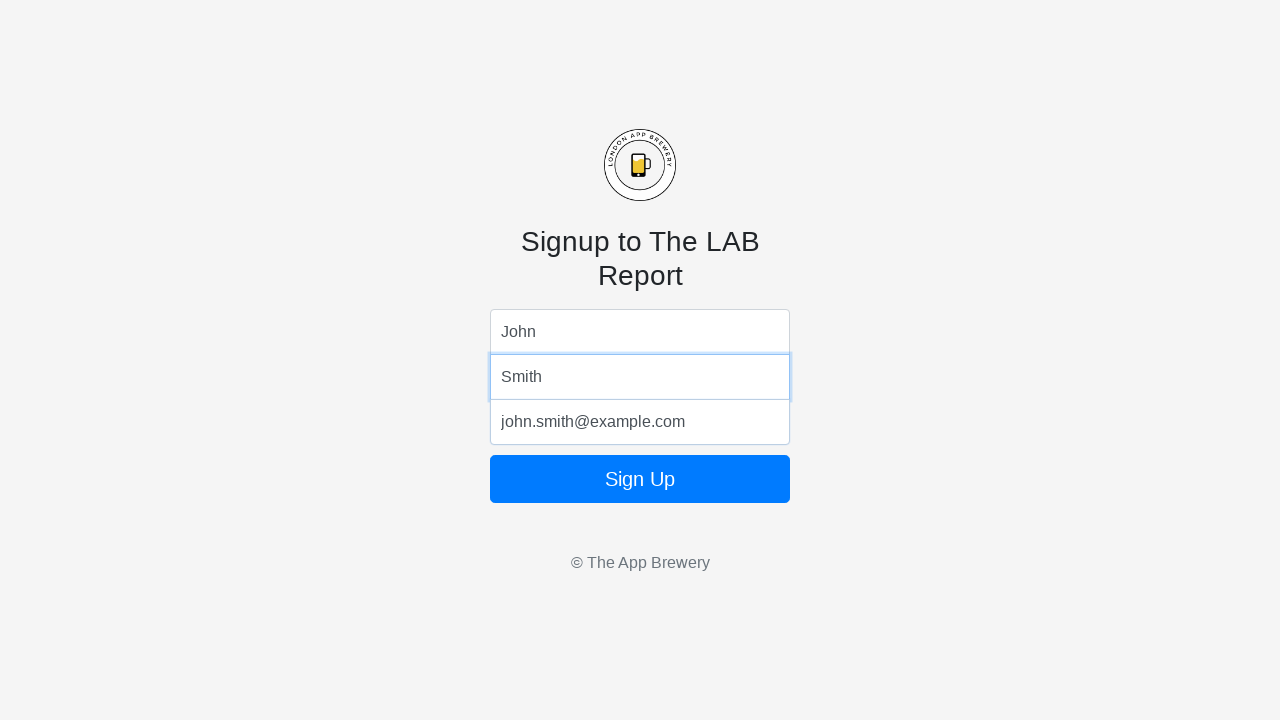

Clicked submit button to submit form at (640, 479) on button
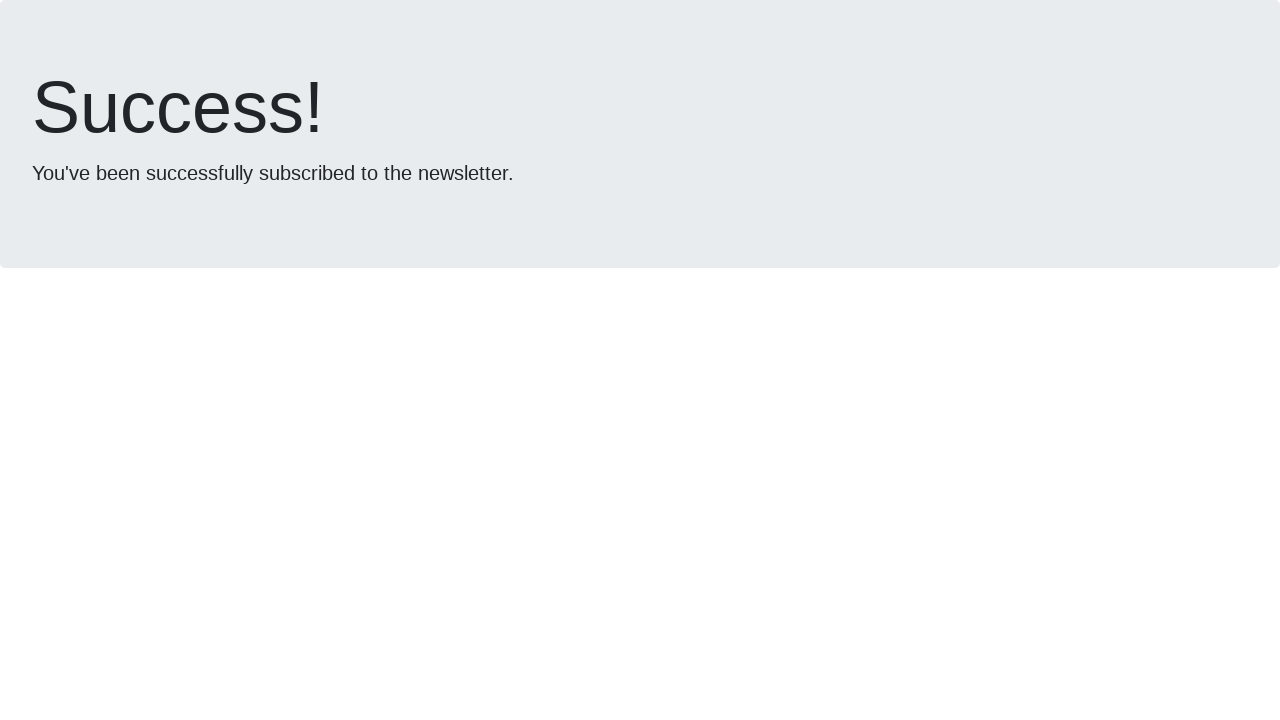

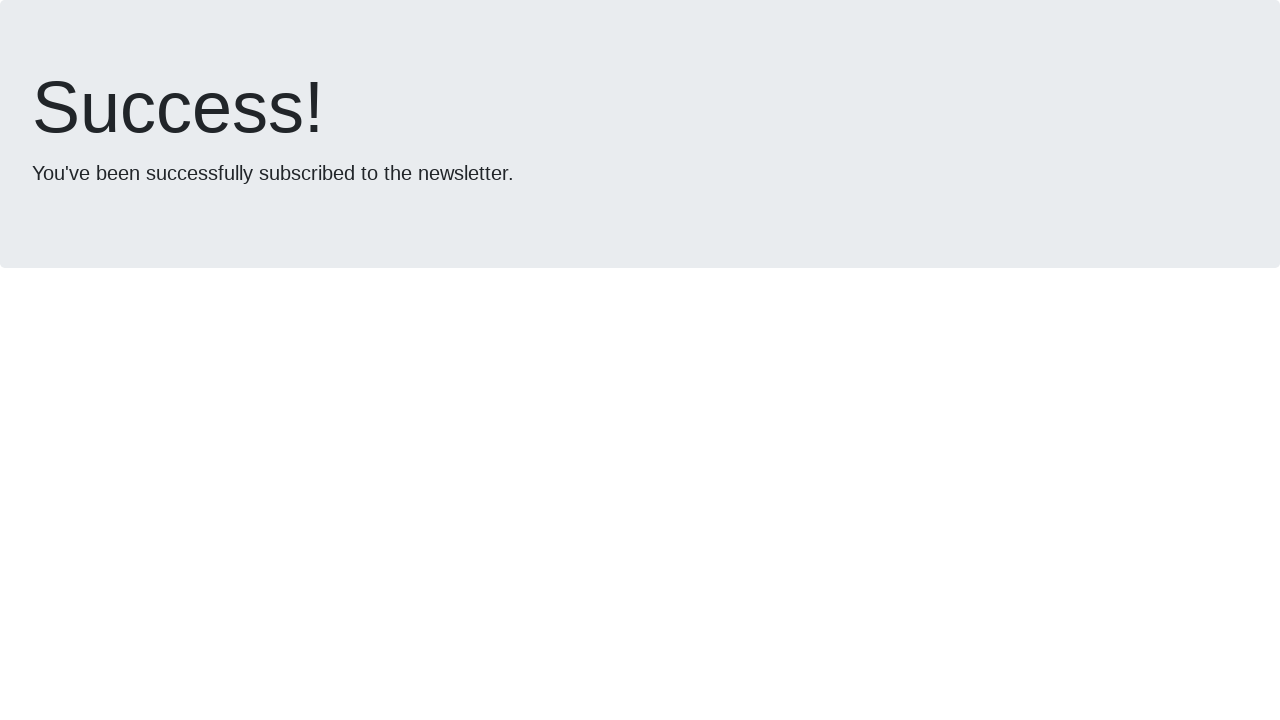